Navigates to a test page and clicks a button that triggers a JavaScript exception error

Starting URL: https://www.selenium.dev/selenium/web/bidi/logEntryAdded.html

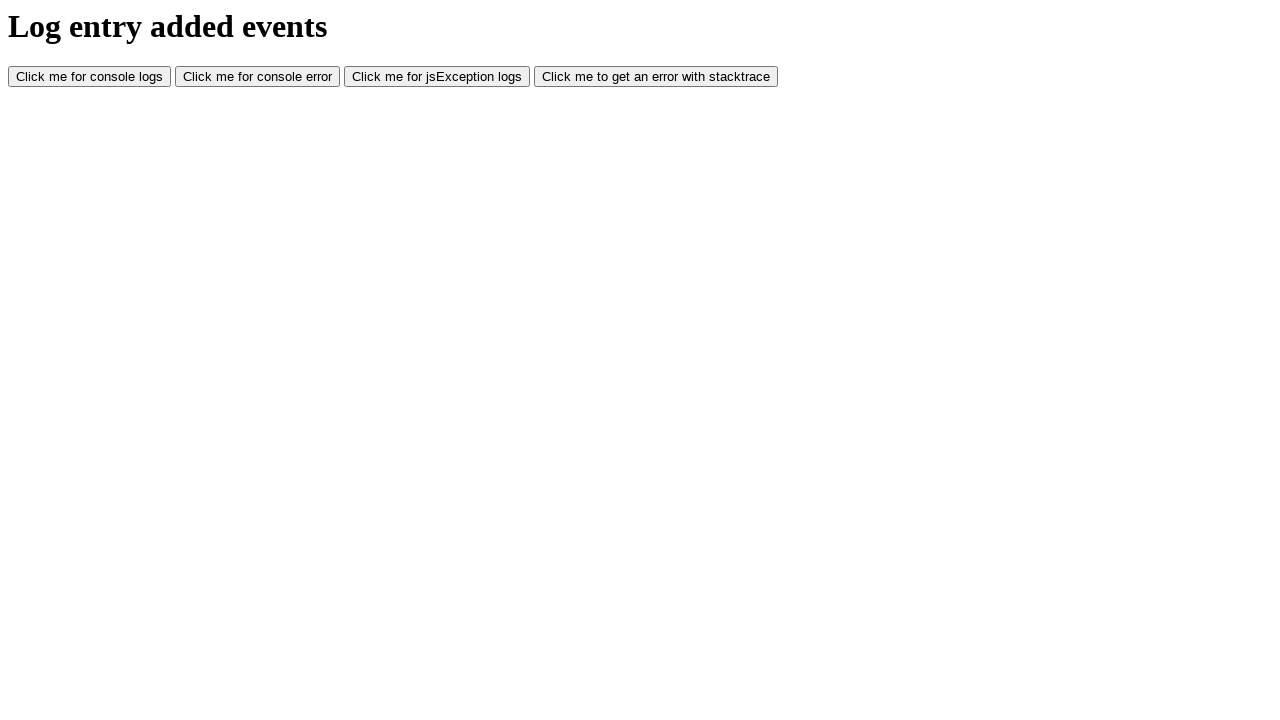

Navigated to test page for JavaScript error logging
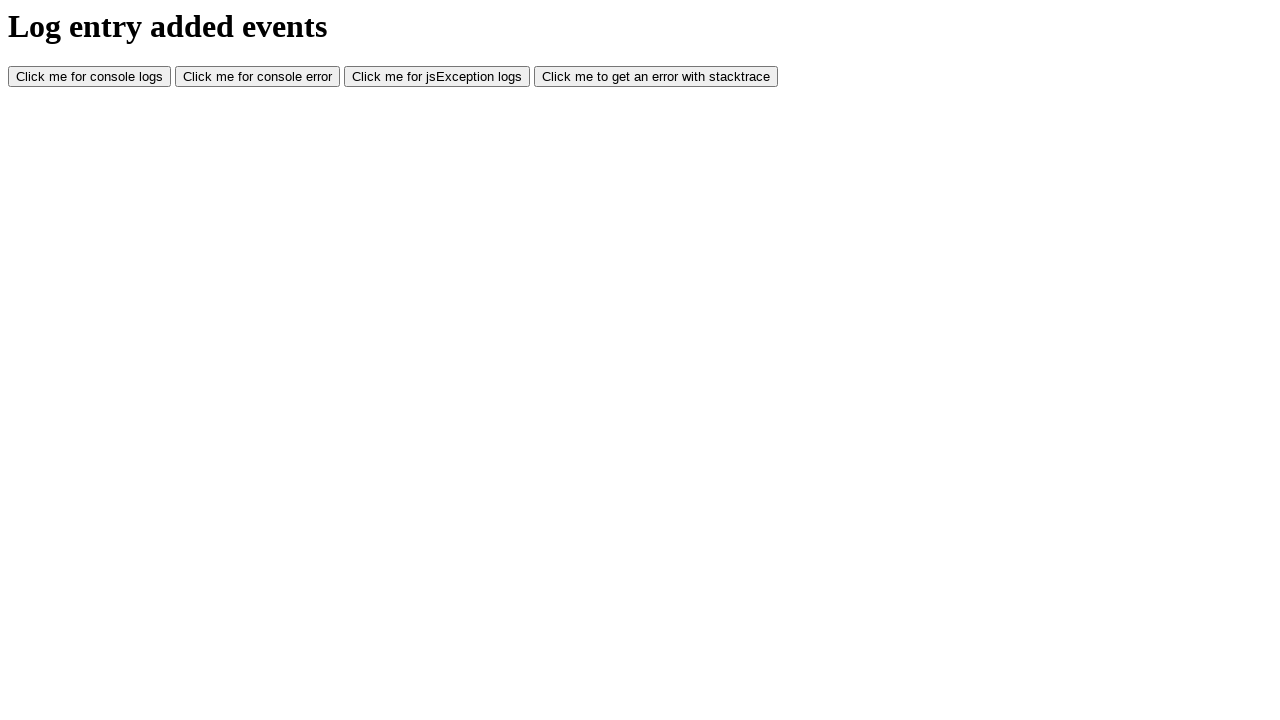

Clicked button that triggers JavaScript exception error at (437, 77) on #jsException
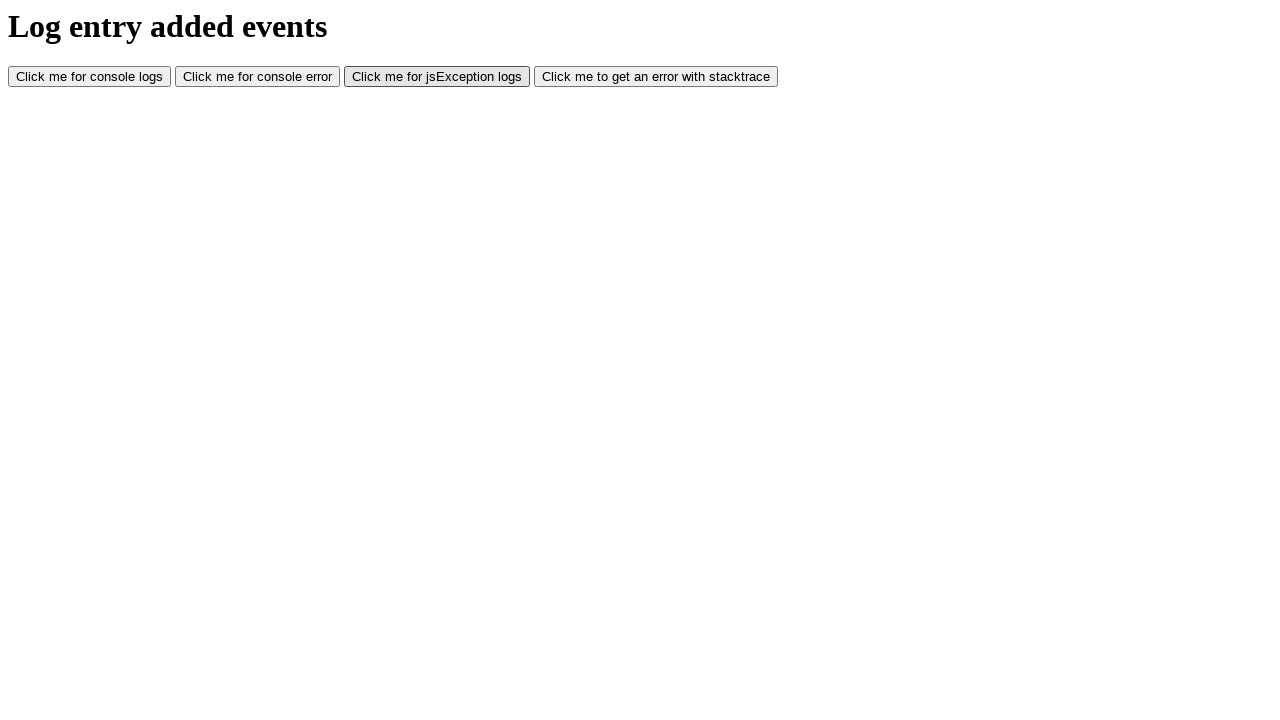

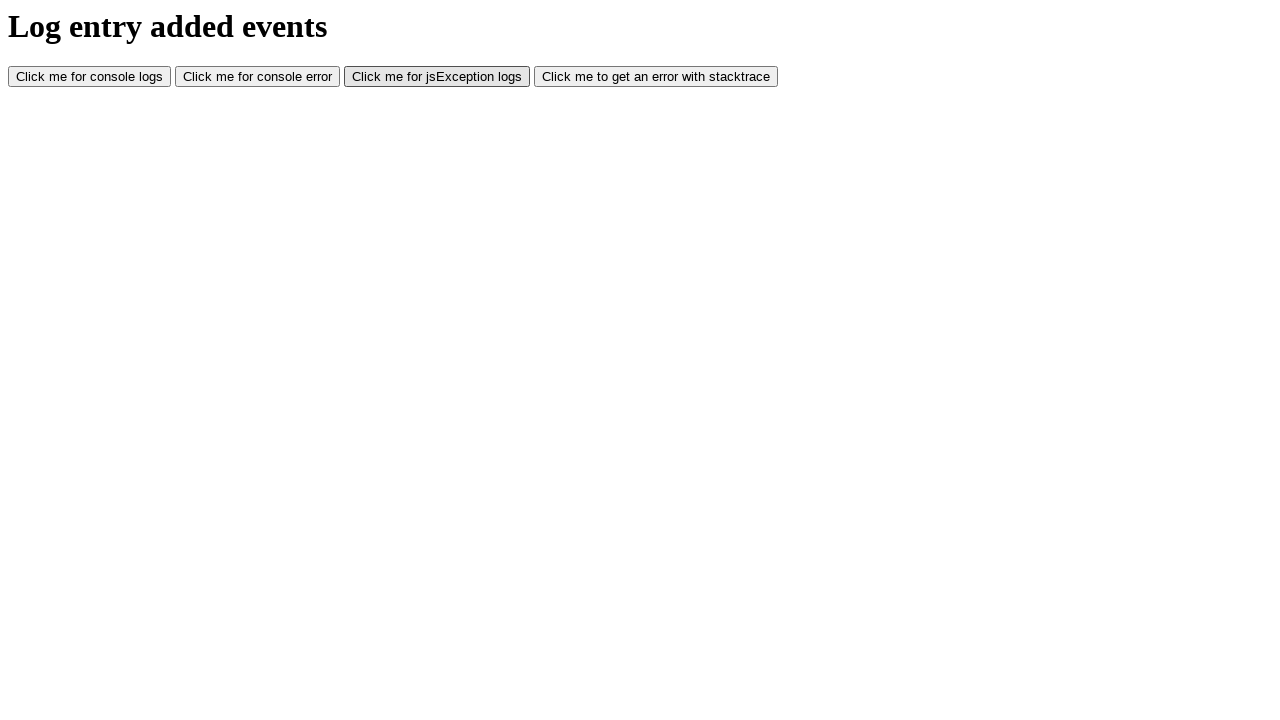